Tests the Reset functionality by setting cookies to true, clicking Reset, and verifying the cat listing is restored

Starting URL: https://cs1632.appspot.com/

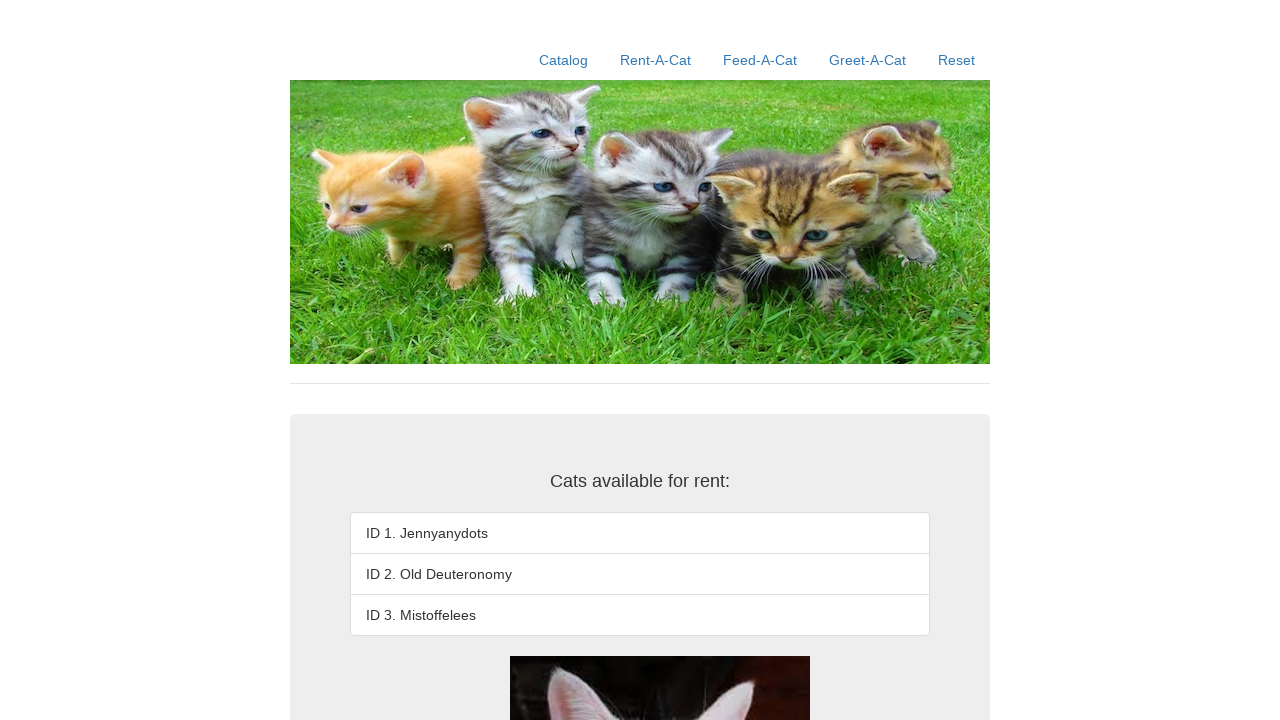

Set cookies 1, 2, and 3 to true to simulate rented cats
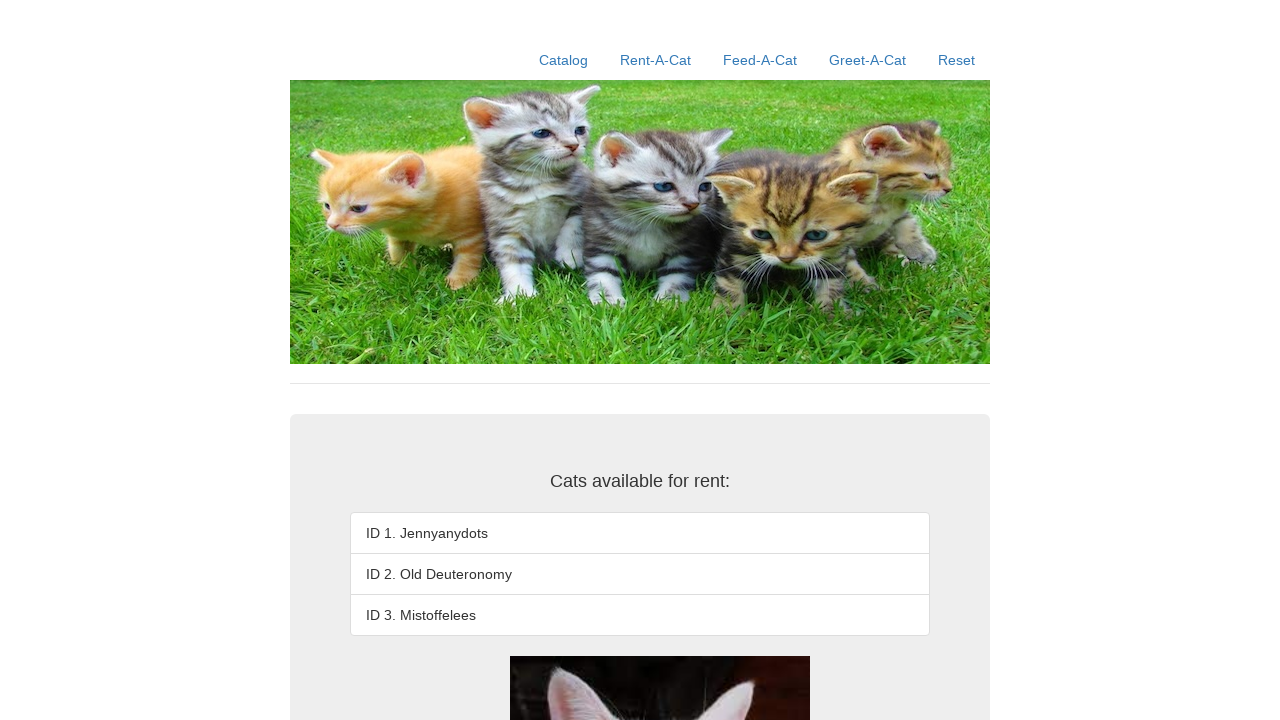

Clicked Reset link at (956, 60) on text=Reset
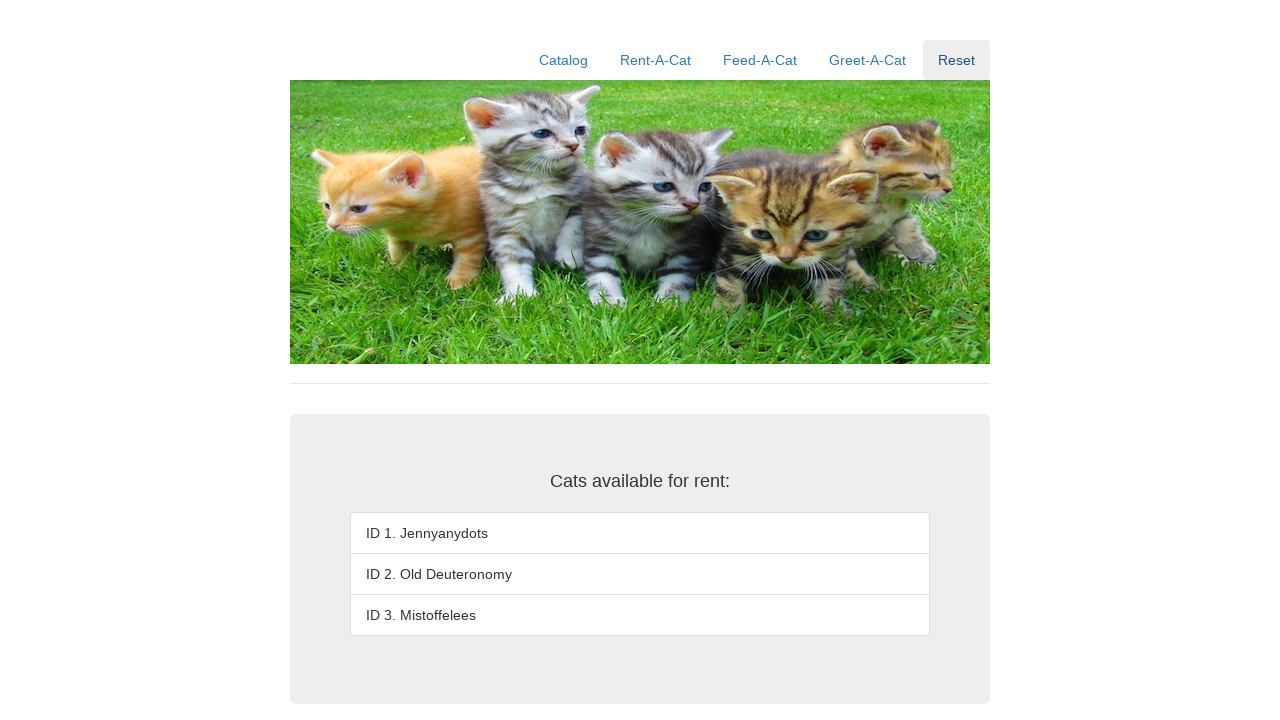

Verified first cat is ID 1. Jennyanydots
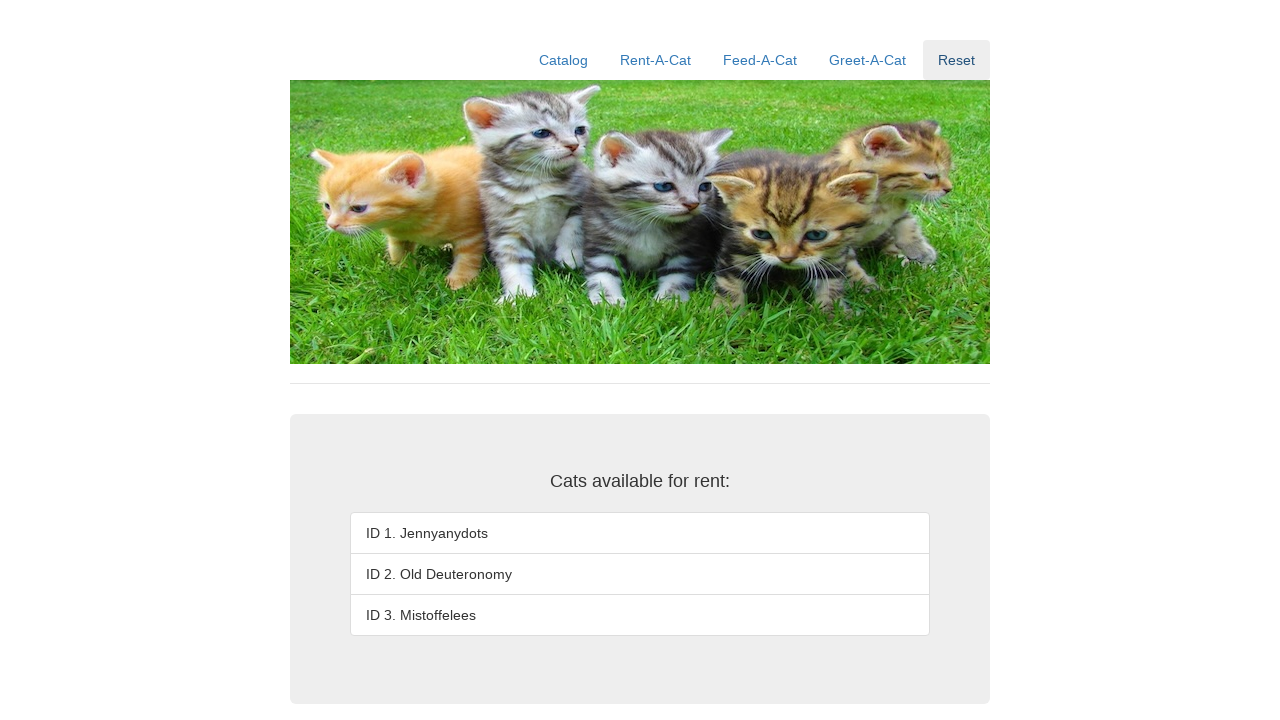

Verified second cat is ID 2. Old Deuteronomy
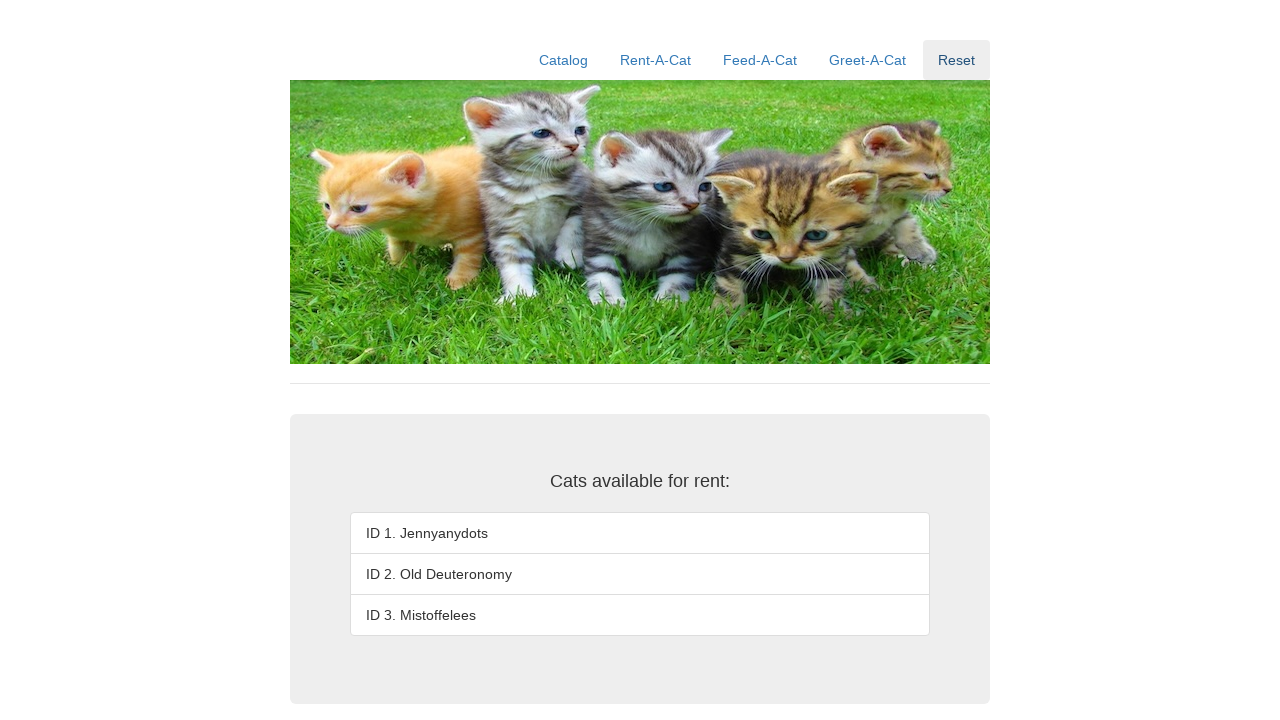

Verified third cat is ID 3. Mistoffelees
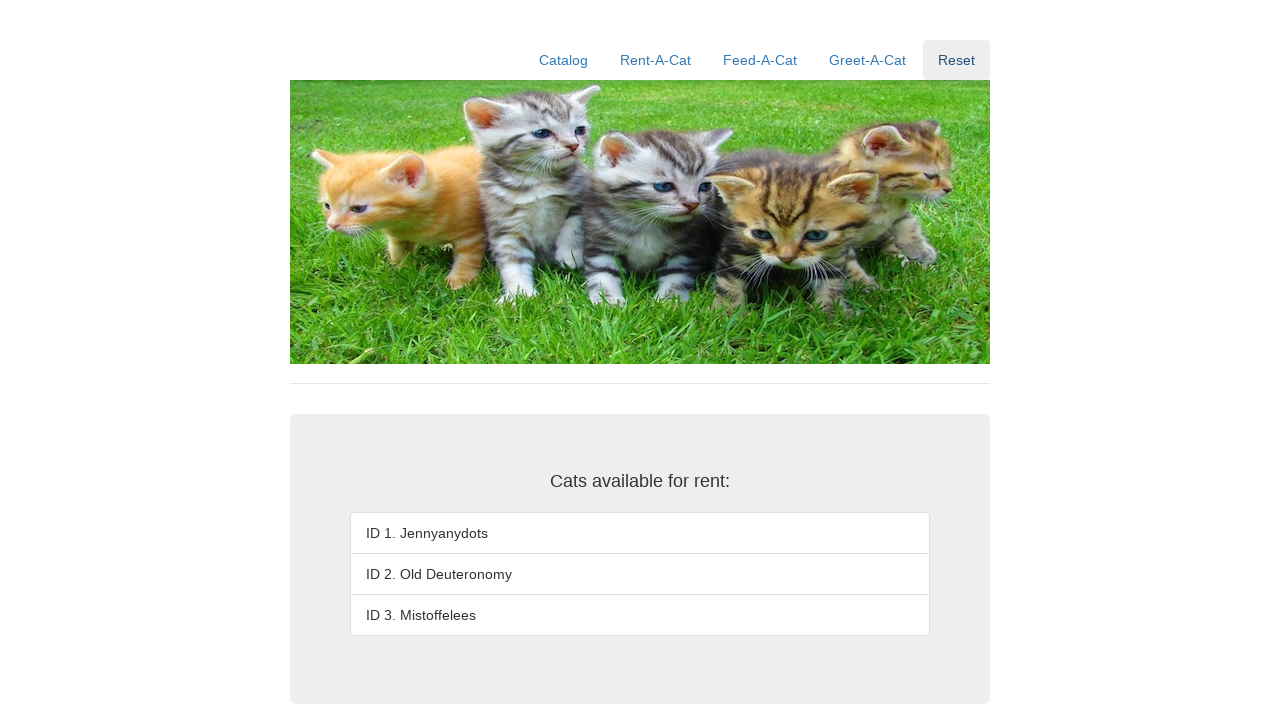

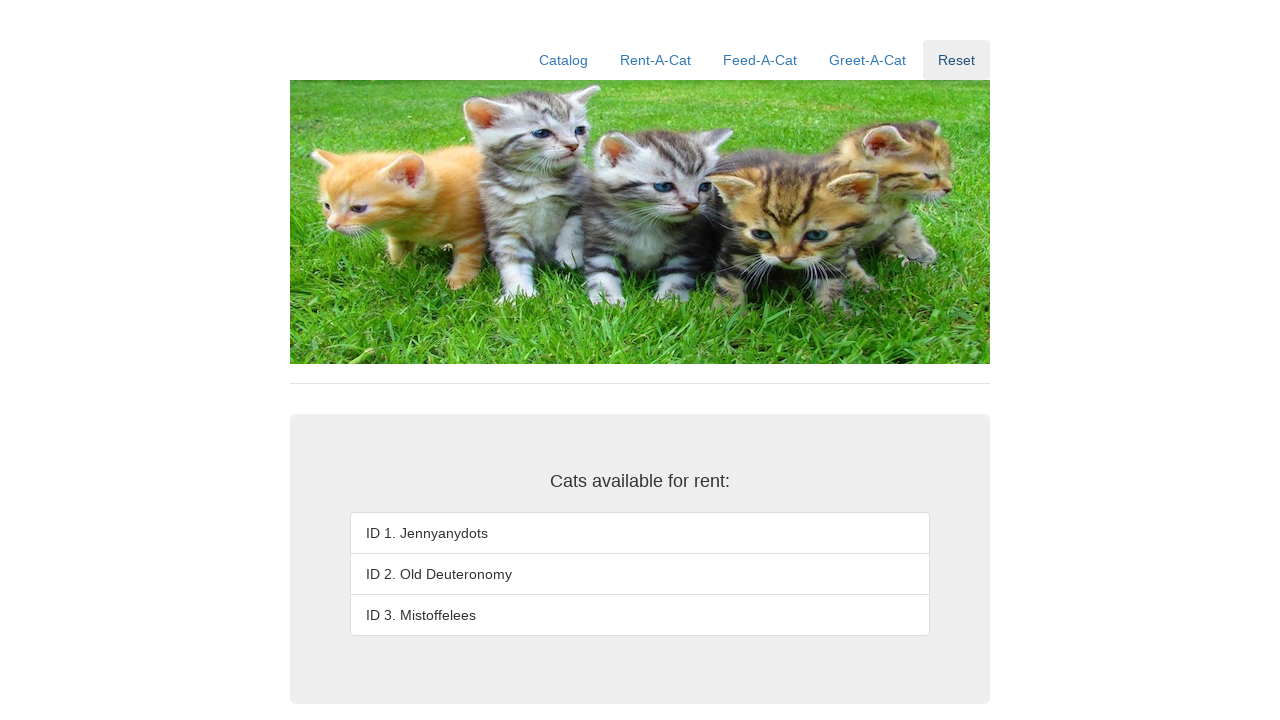